Tests clicking a link that opens a popup window on the Omayo test blog page

Starting URL: http://omayo.blogspot.com/

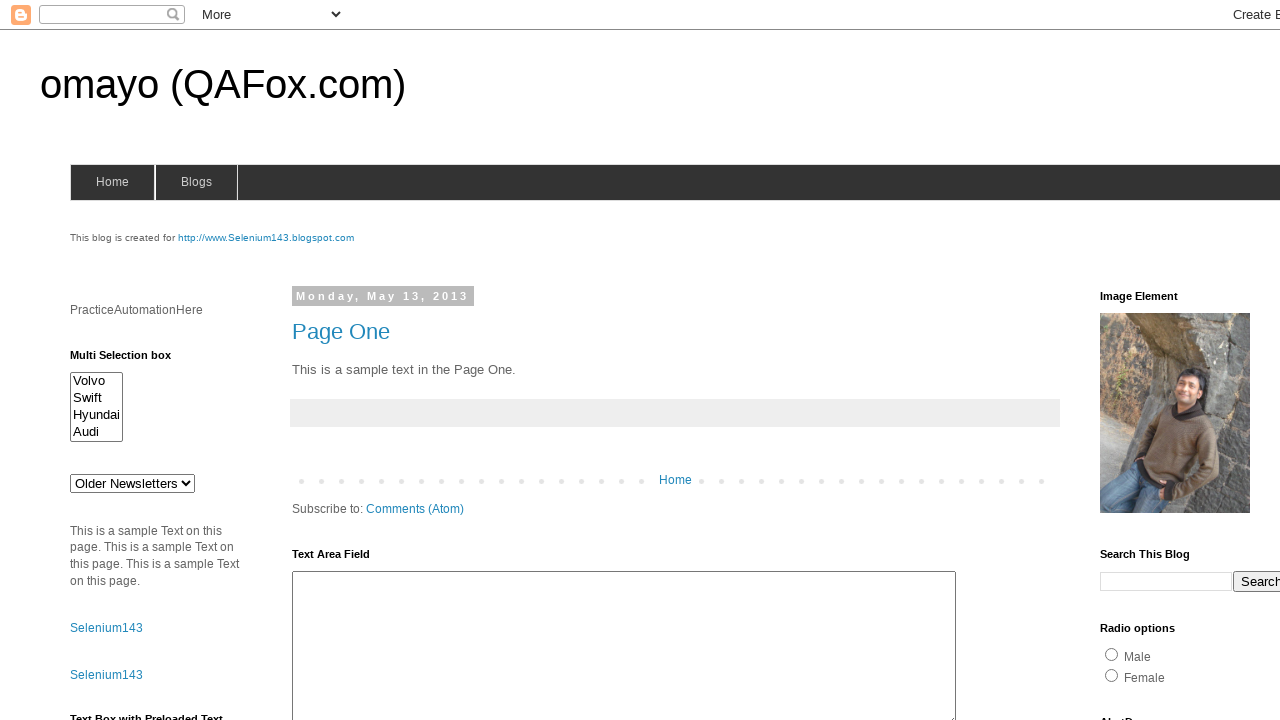

Navigated to Omayo test blog page
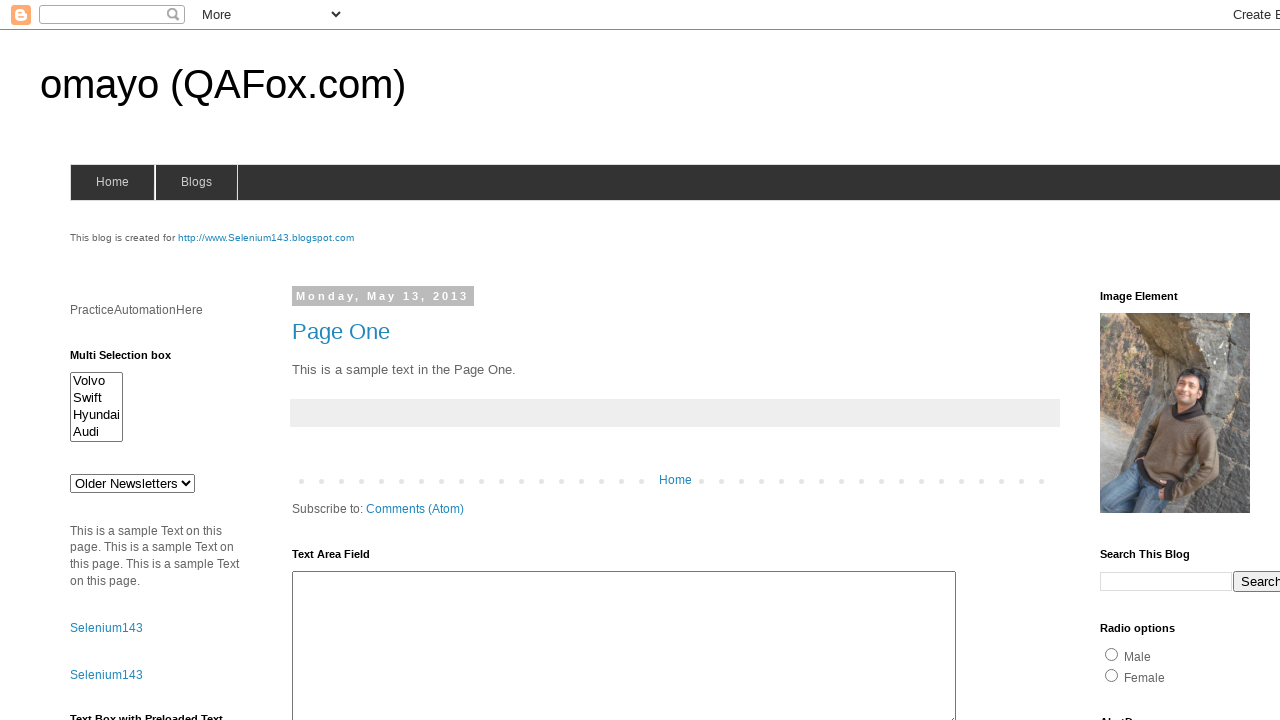

Clicked 'Open a popup window' link at (132, 360) on xpath=//a[text()='Open a popup window']
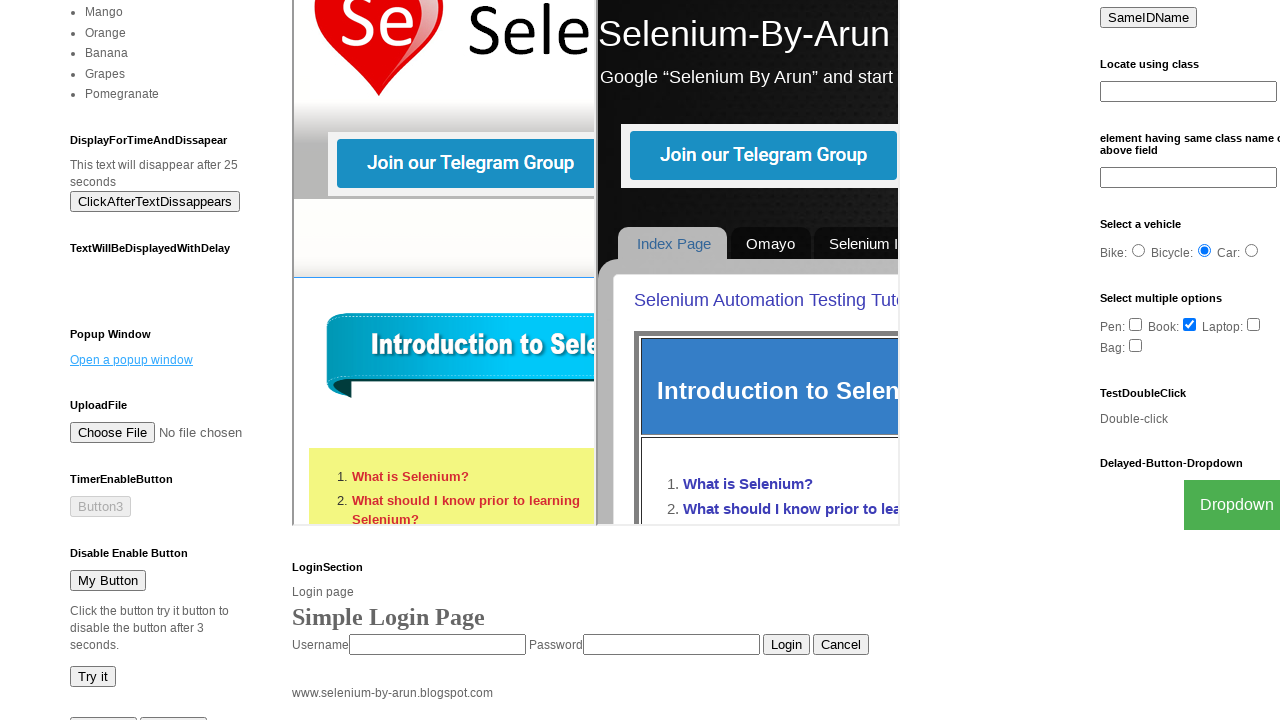

Waited for popup window to open
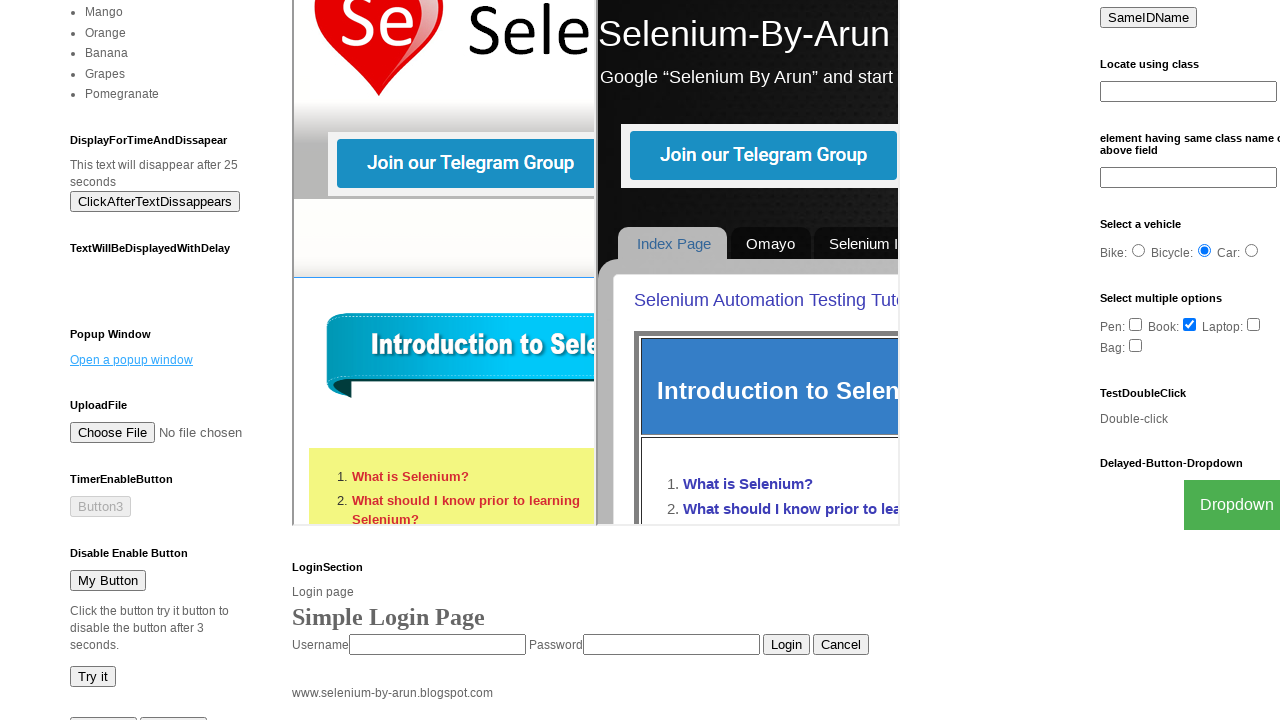

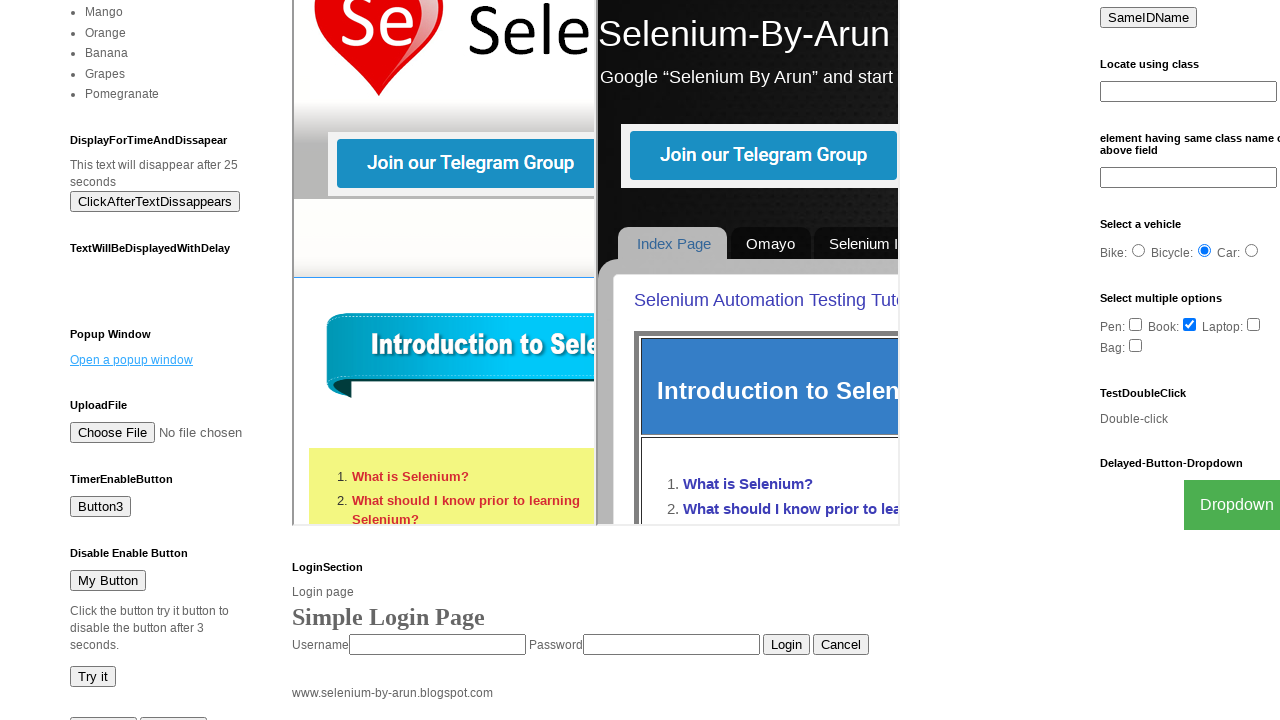